Tests dropdown functionality by selecting options using different methods (index, value, visible text), verifying selections, and checking dropdown size

Starting URL: https://testcenter.techproeducation.com/index.php?page=dropdown

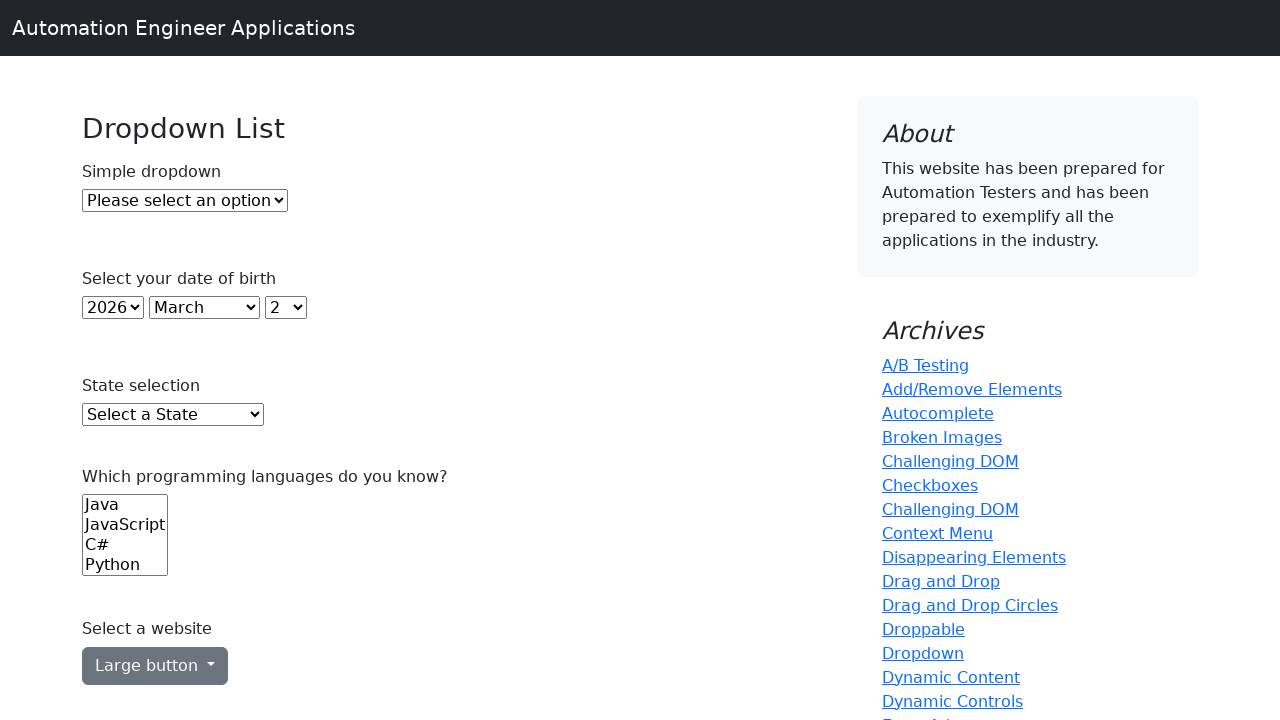

Selected Option 1 using index 1 on #dropdown
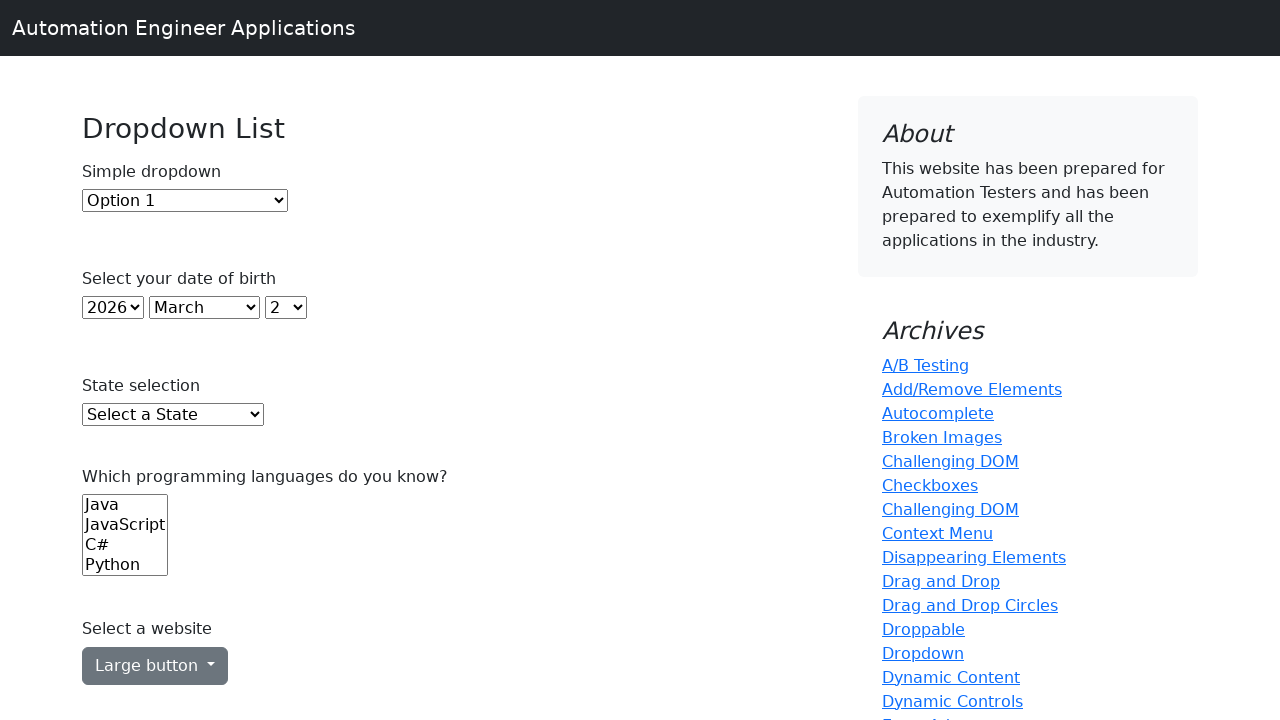

Waited 1 second to verify Option 1 selection
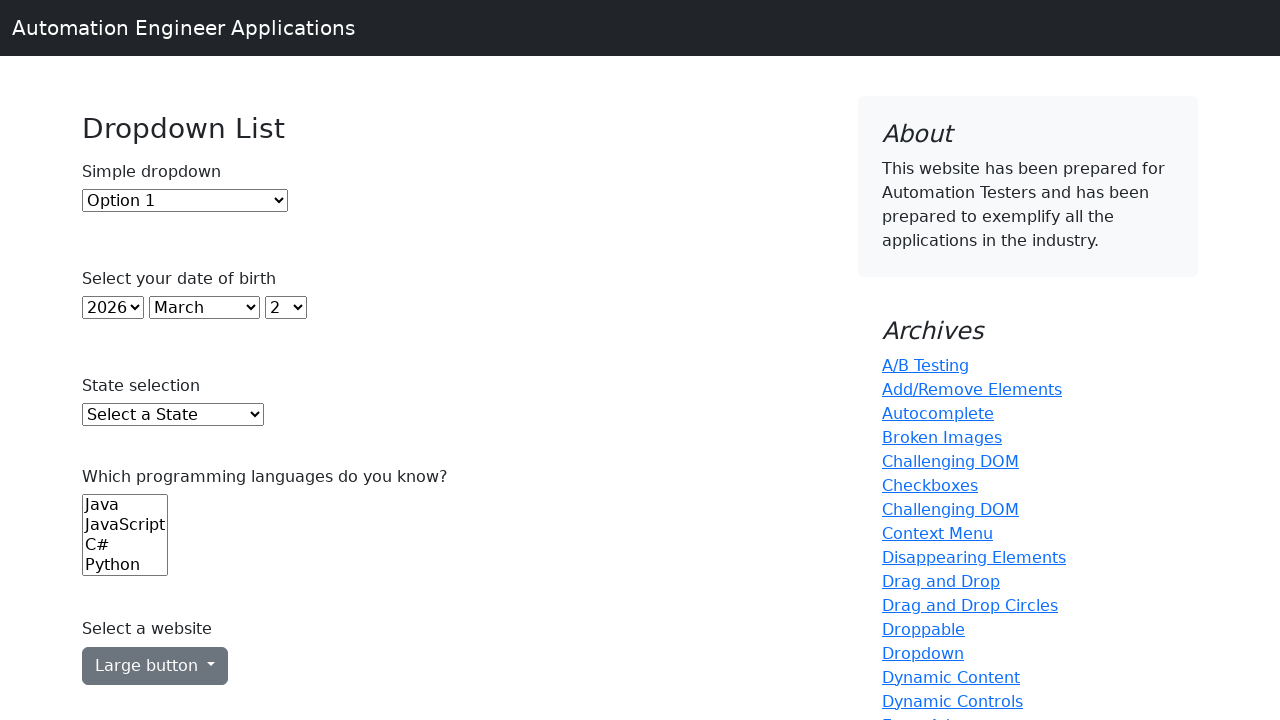

Selected Option 2 by visible text label on #dropdown
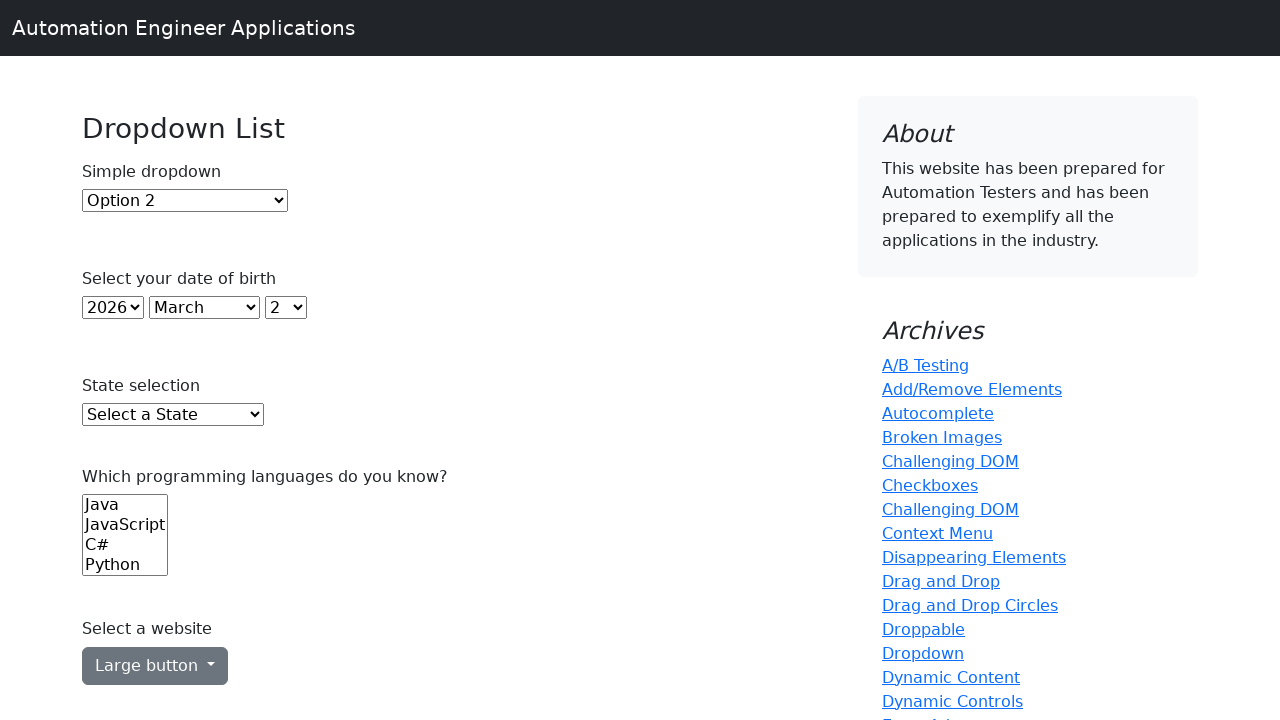

Waited 1 second to verify Option 2 selection
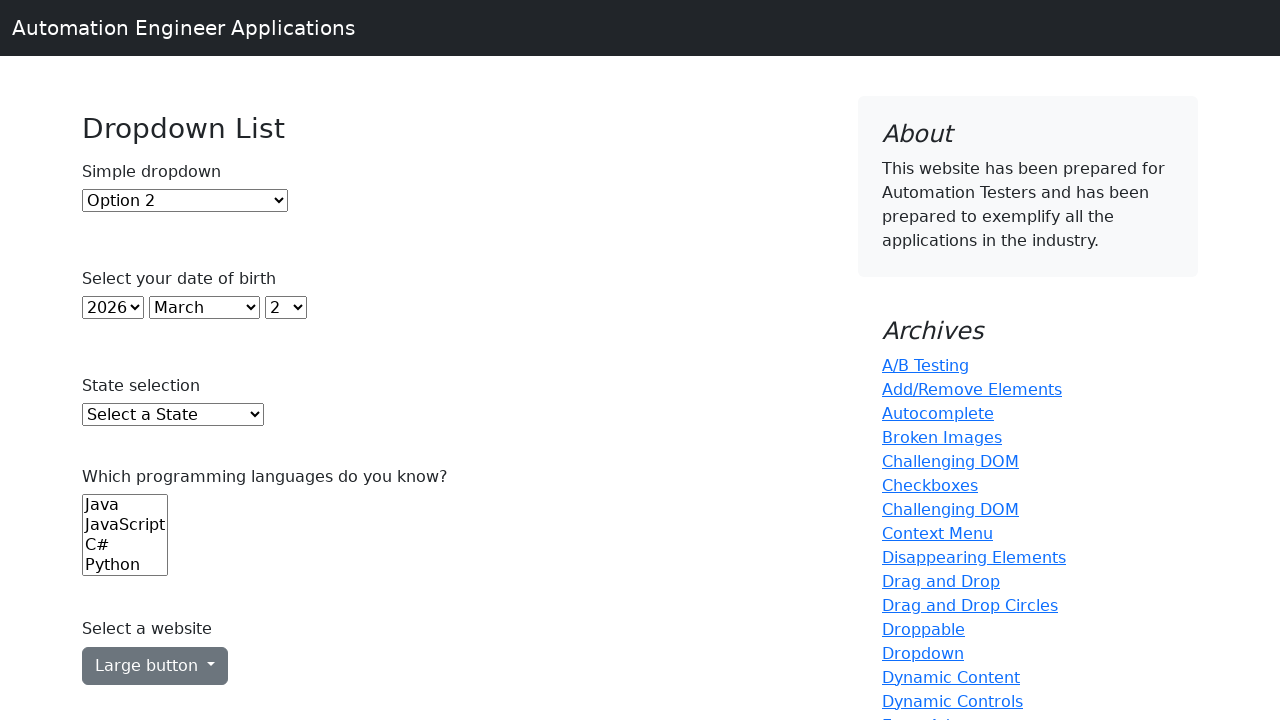

Selected dropdown option by value '2' on #dropdown
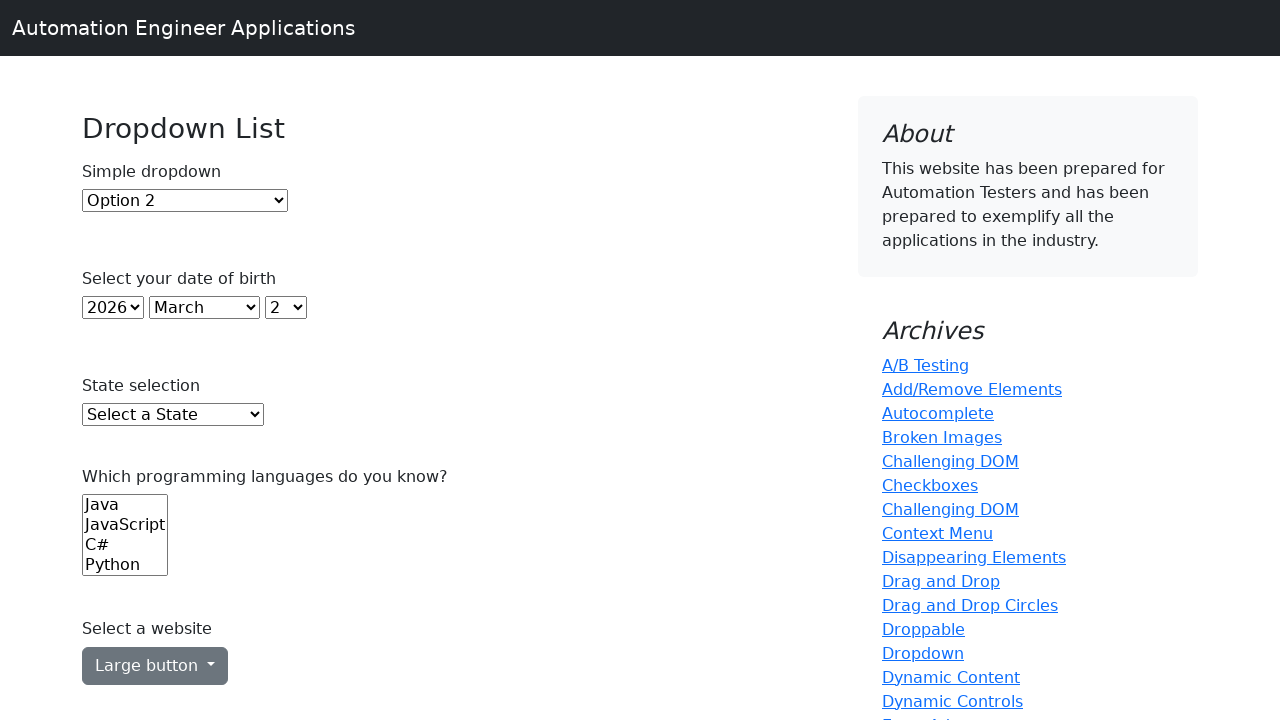

Waited 1 second to verify selection by value
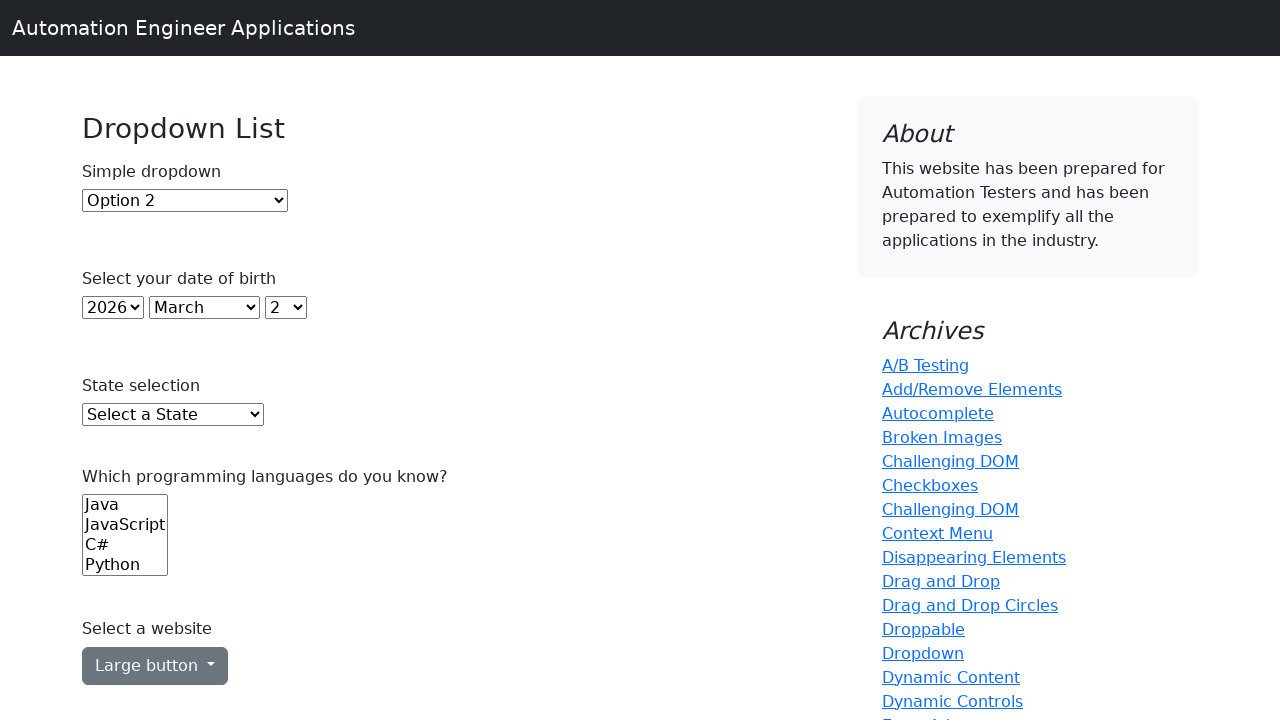

Selected dropdown option by value '2' again for verification on #dropdown
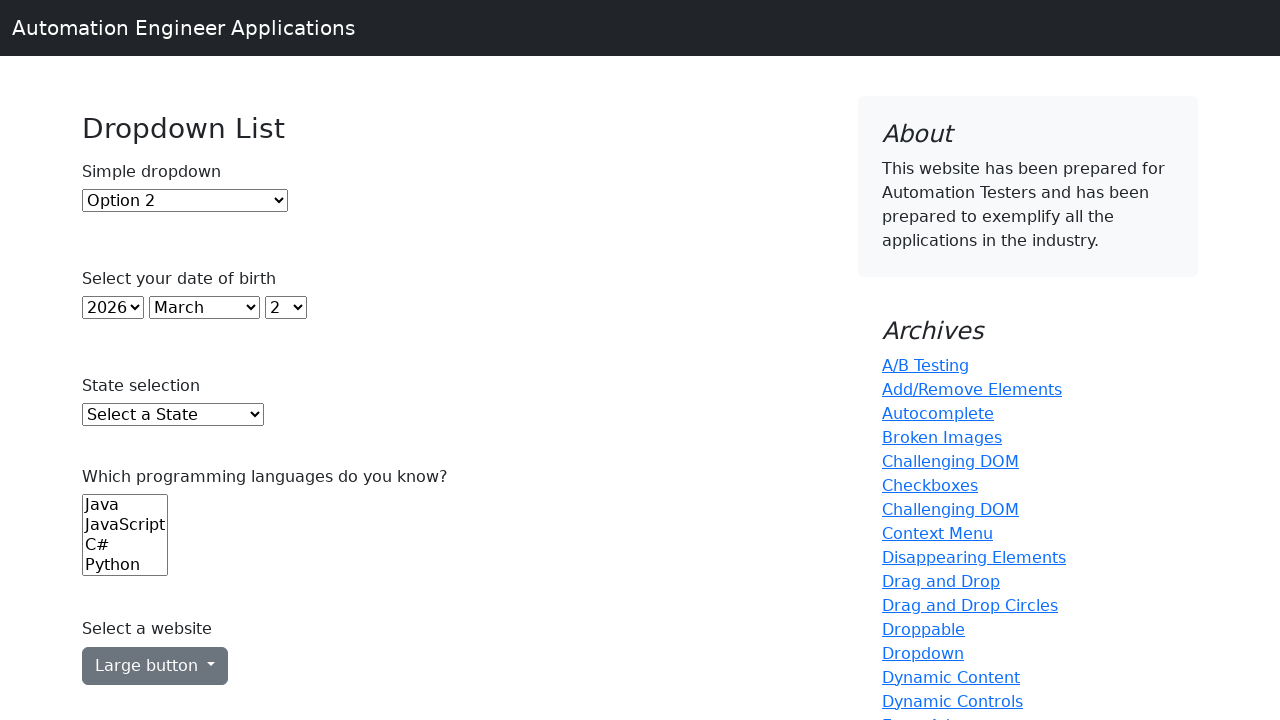

Dropdown element is ready and visible
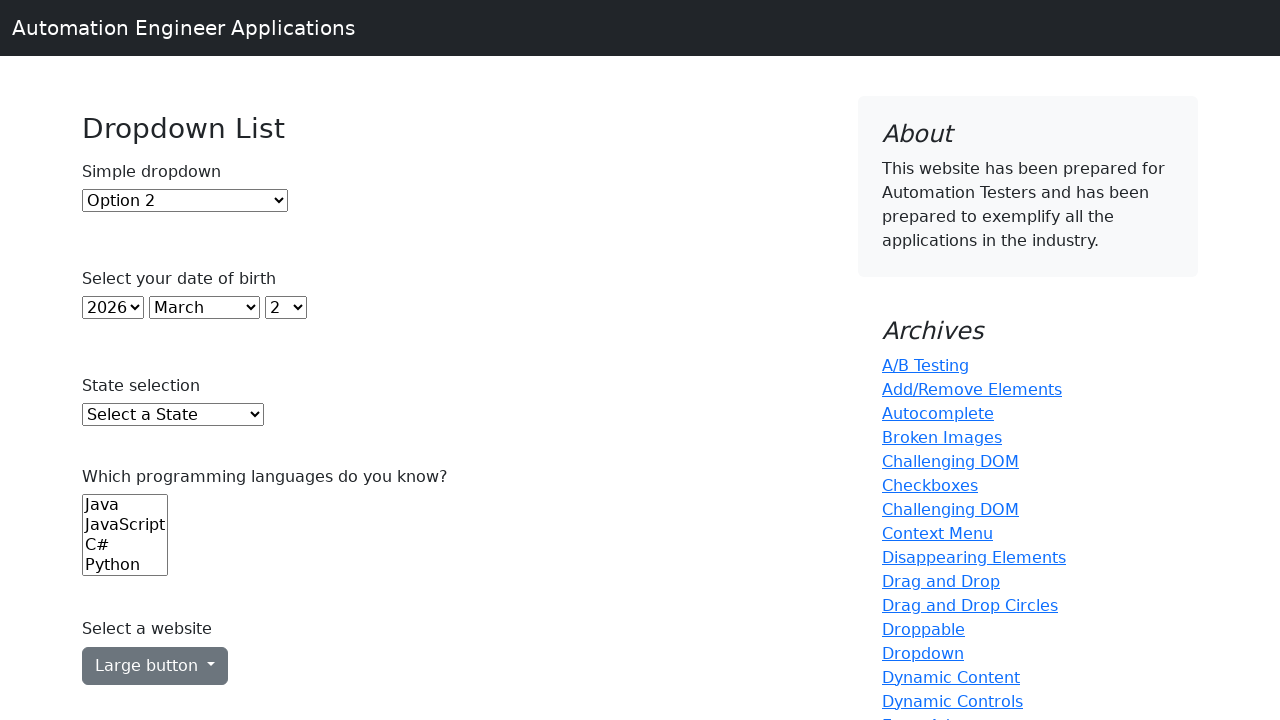

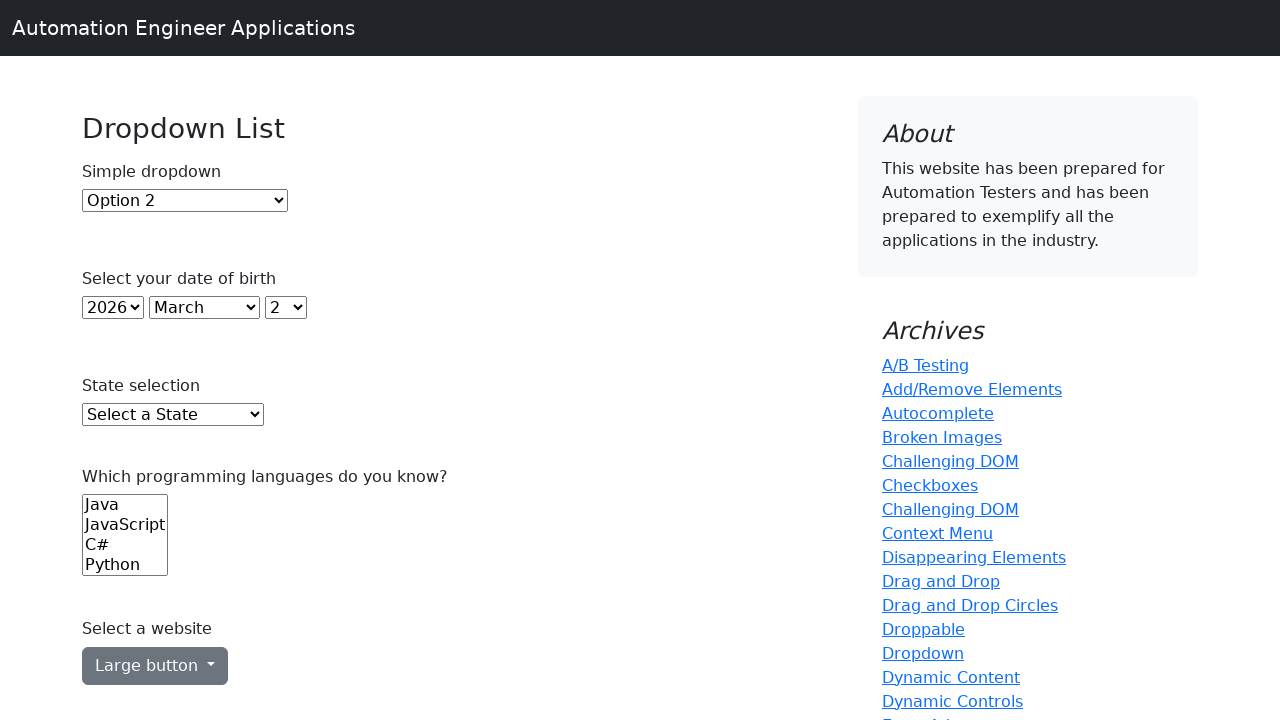